Tests browser window handling by opening new tabs and windows, switching between them, and extracting text from child windows

Starting URL: https://demoqa.com/browser-windows

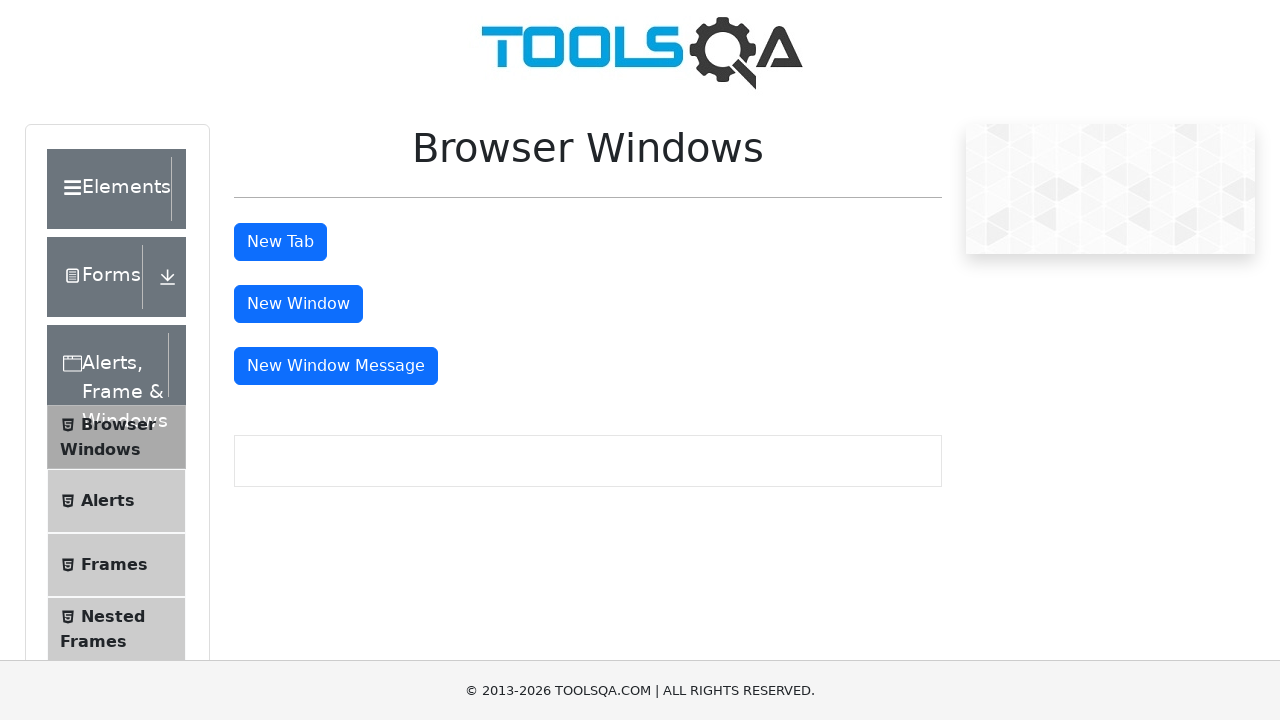

Clicked tab button to open new tab at (280, 242) on #tabButton
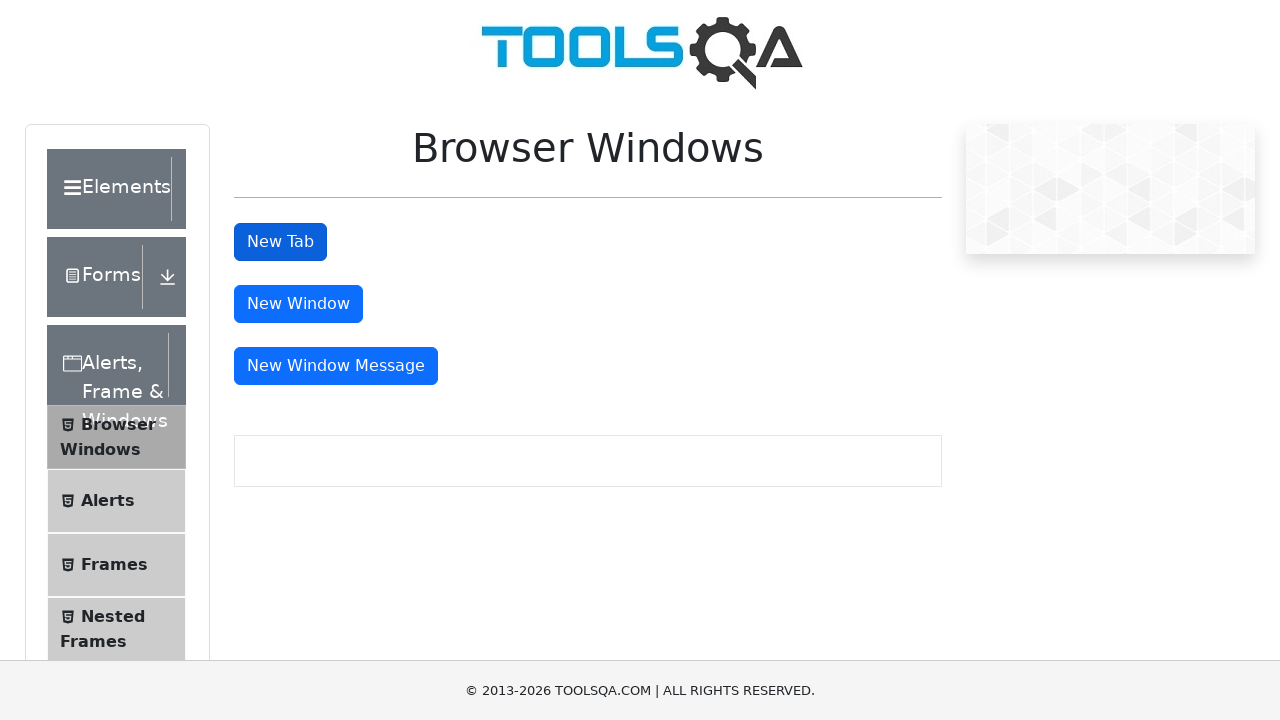

Opened new tab and captured page reference at (280, 242) on #tabButton
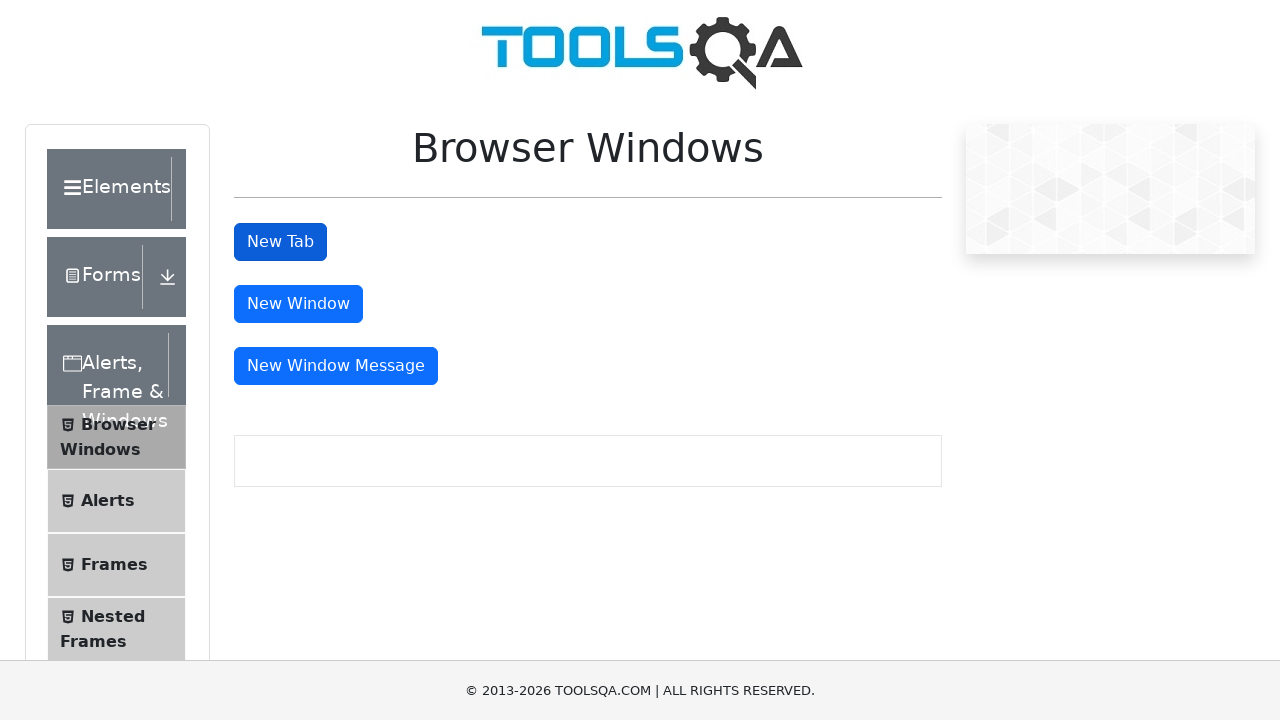

Extracted heading text from new tab: This is a sample page
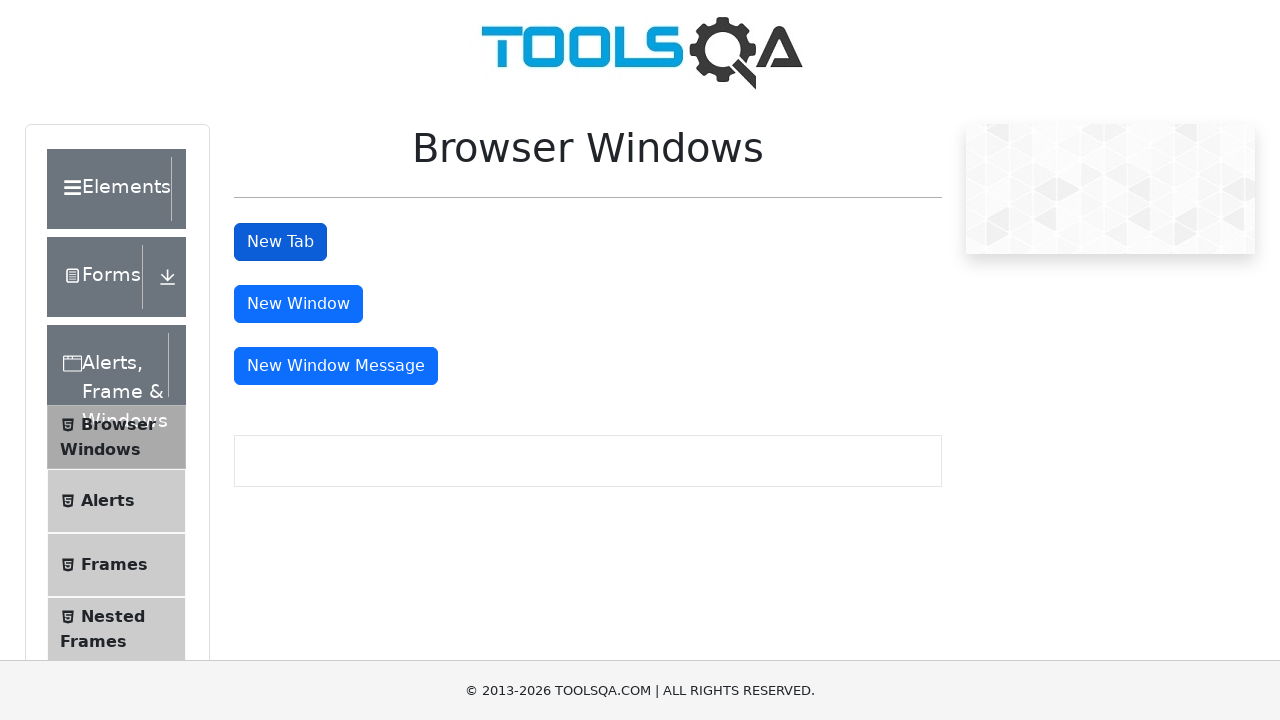

Closed the new tab
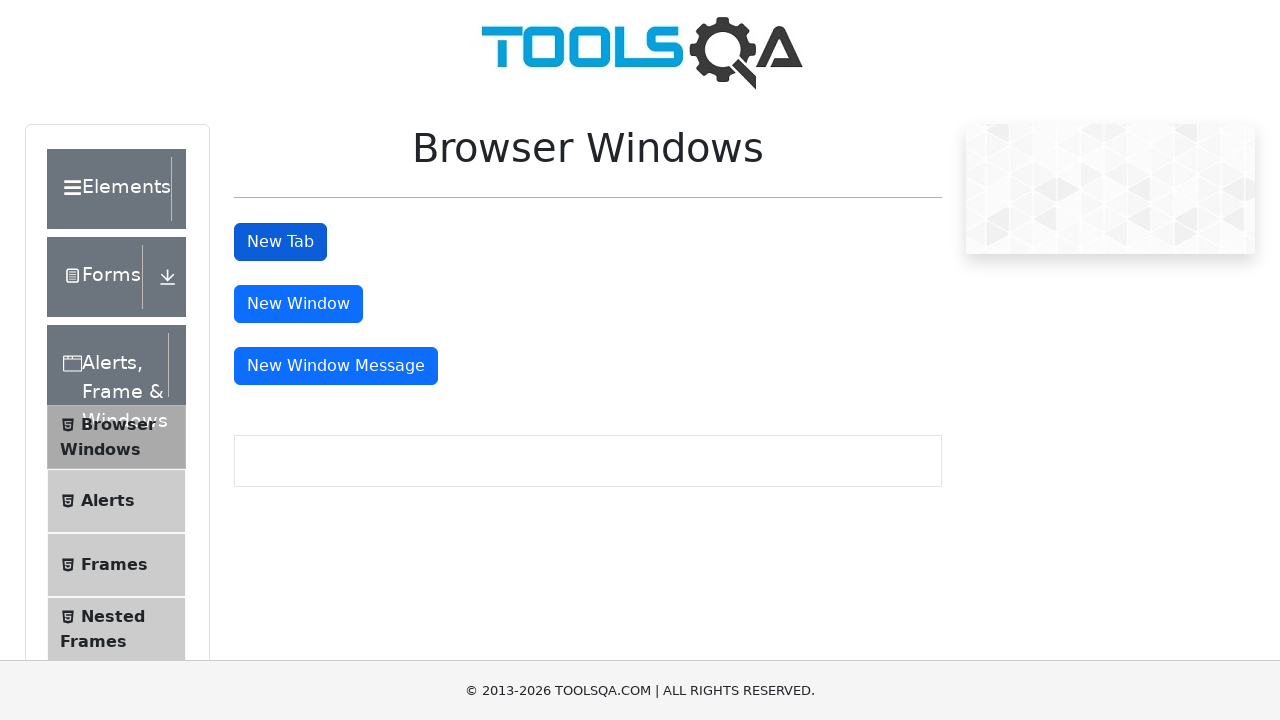

Clicked window button to open new window at (298, 304) on #windowButton
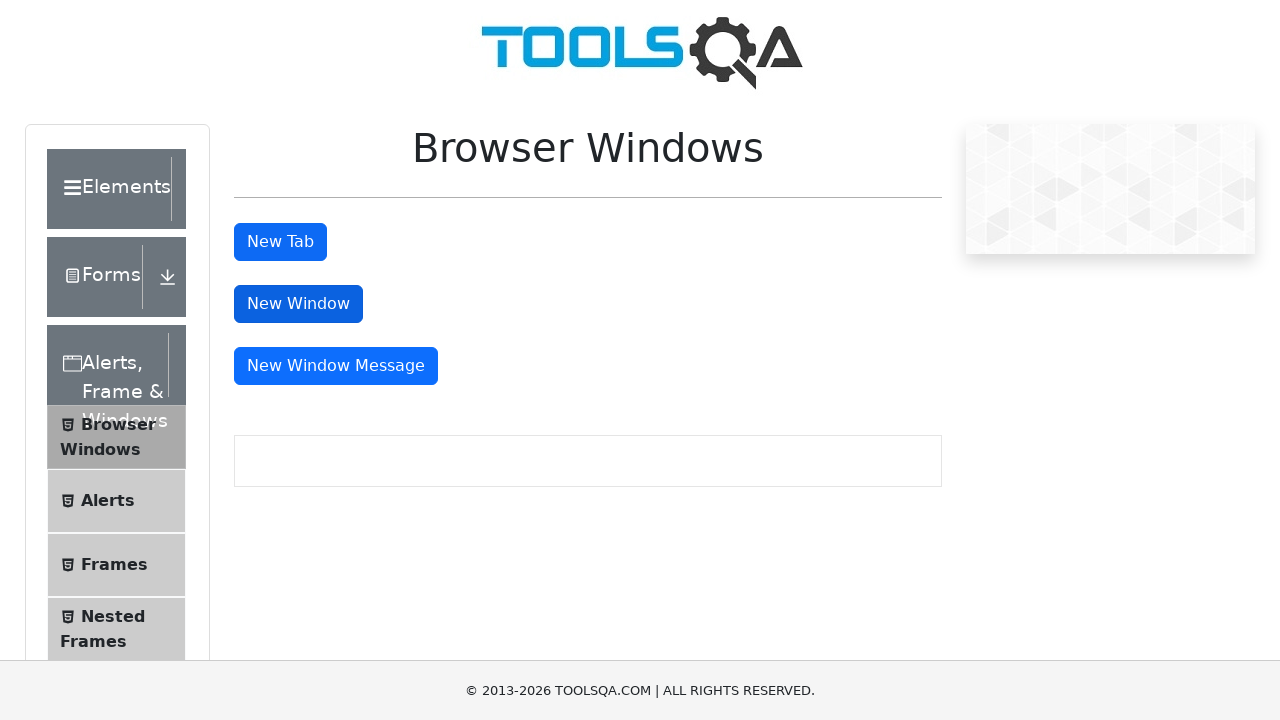

Opened new window and captured page reference at (298, 304) on #windowButton
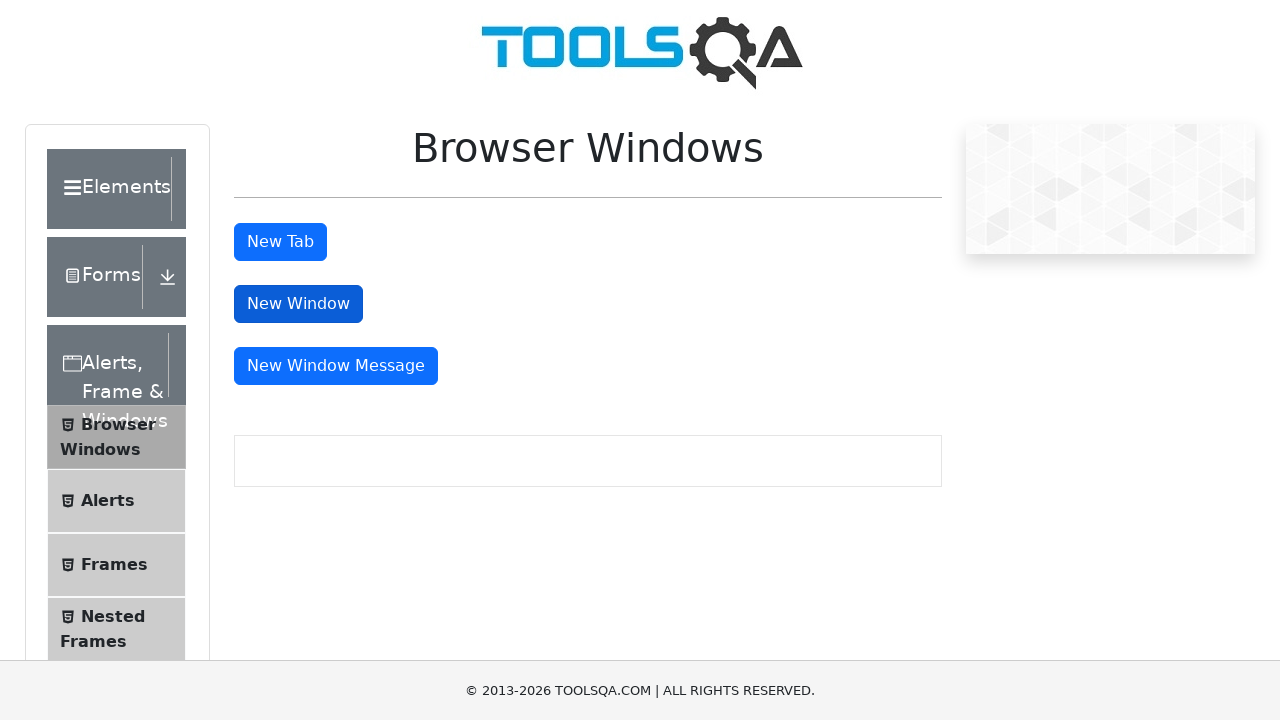

Extracted heading text from new window: This is a sample page
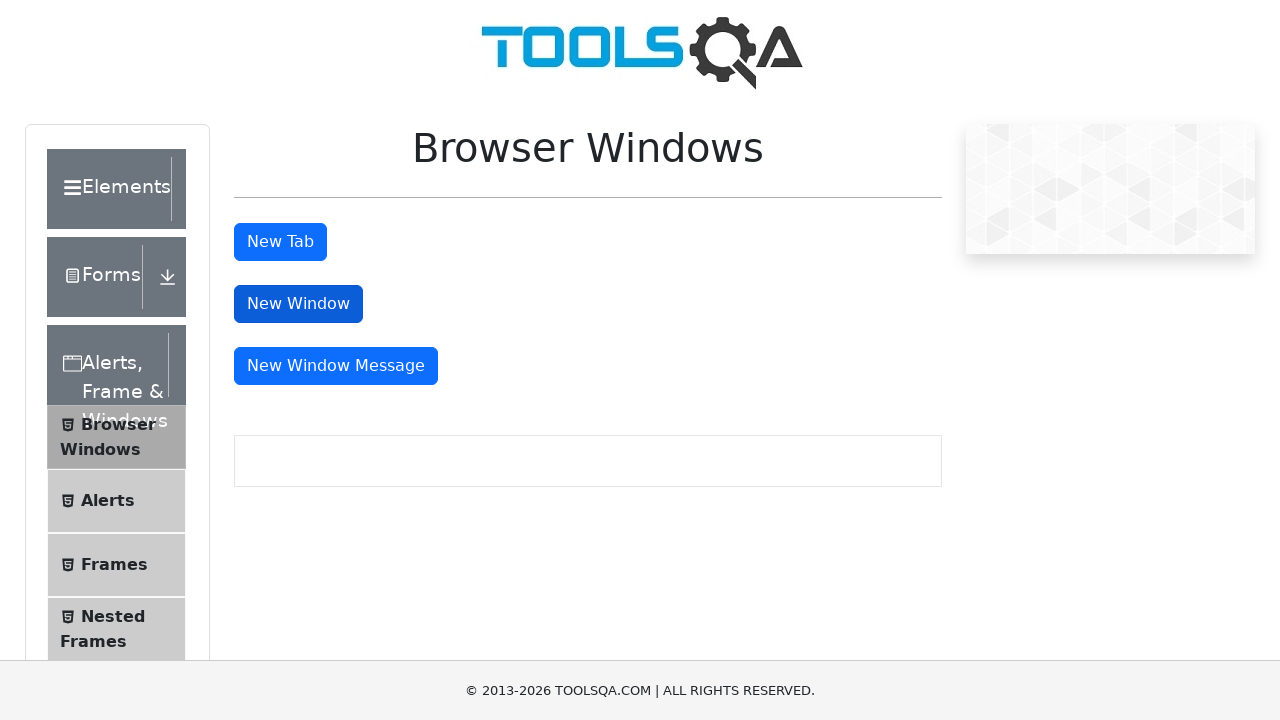

Closed the new window
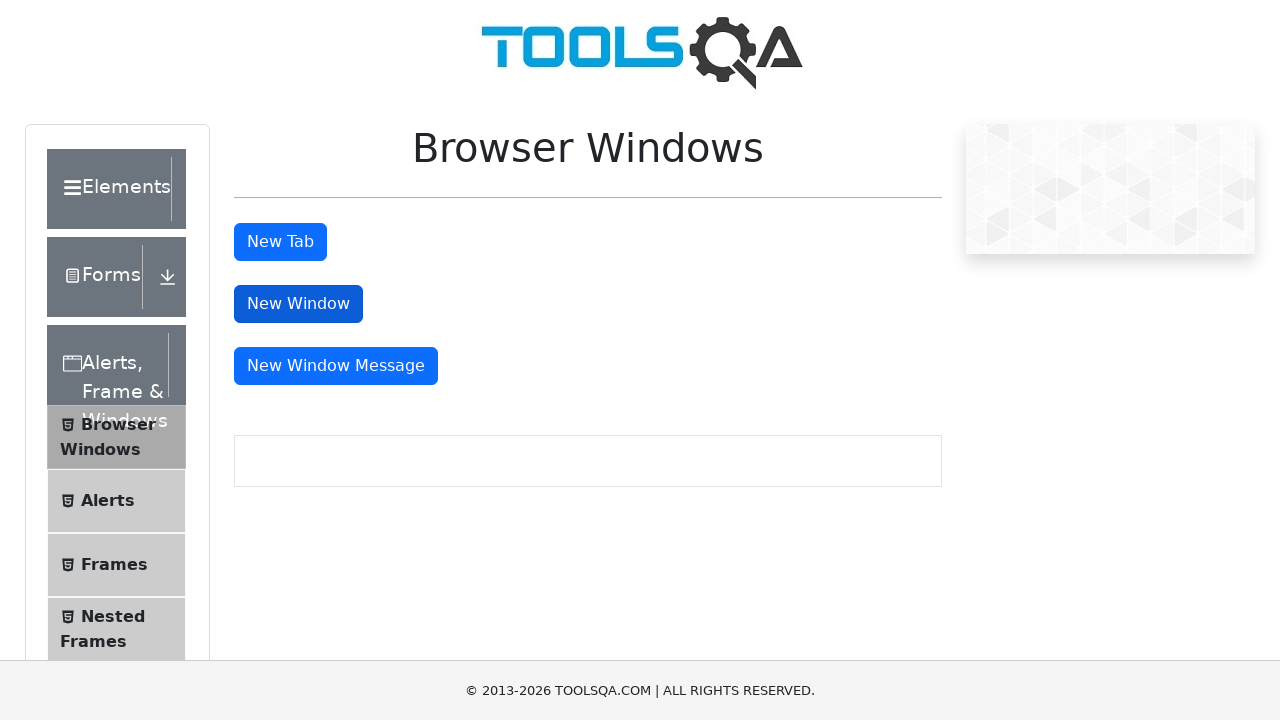

Clicked window button to open another new window at (298, 304) on #windowButton
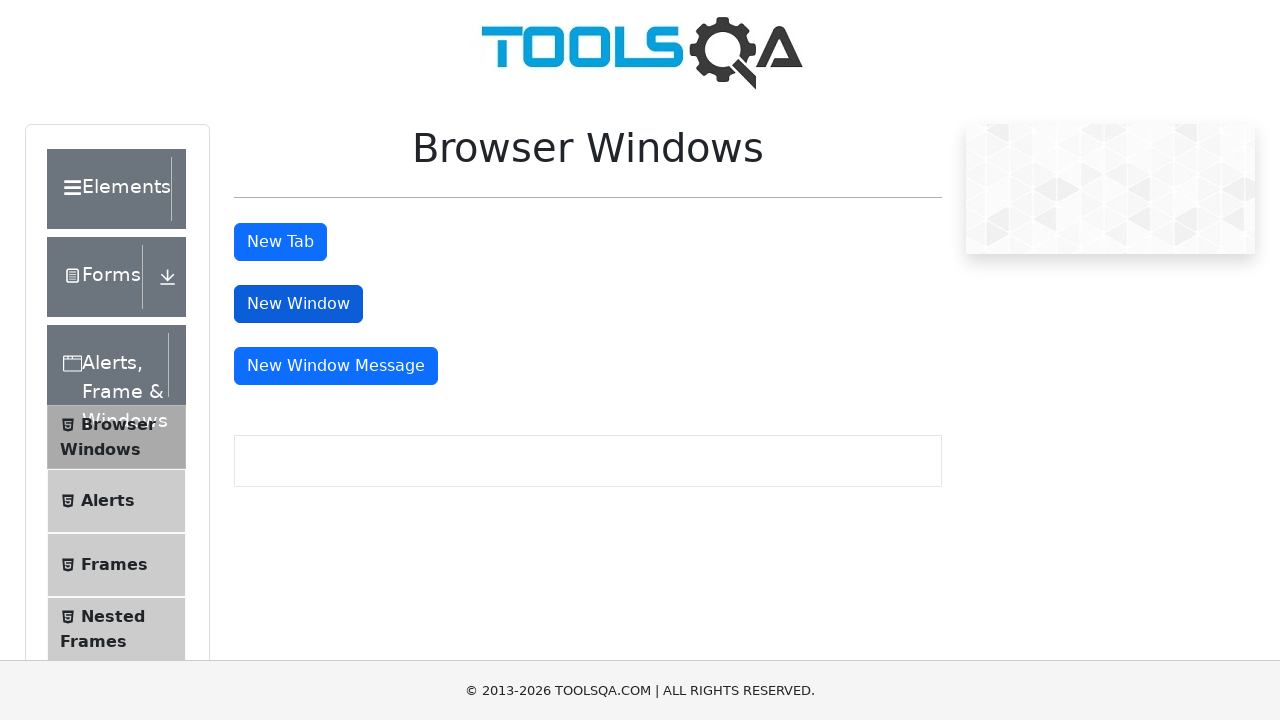

Opened third window and captured page reference at (298, 304) on #windowButton
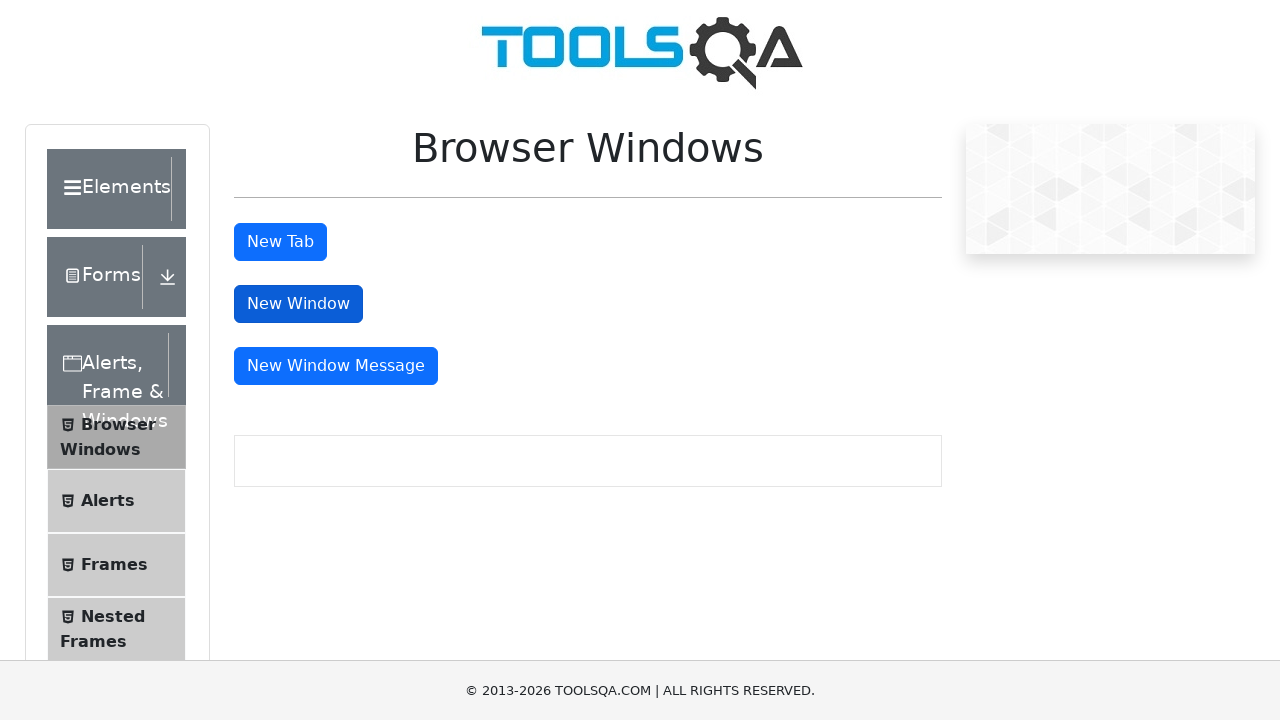

Extracted title from third window: 
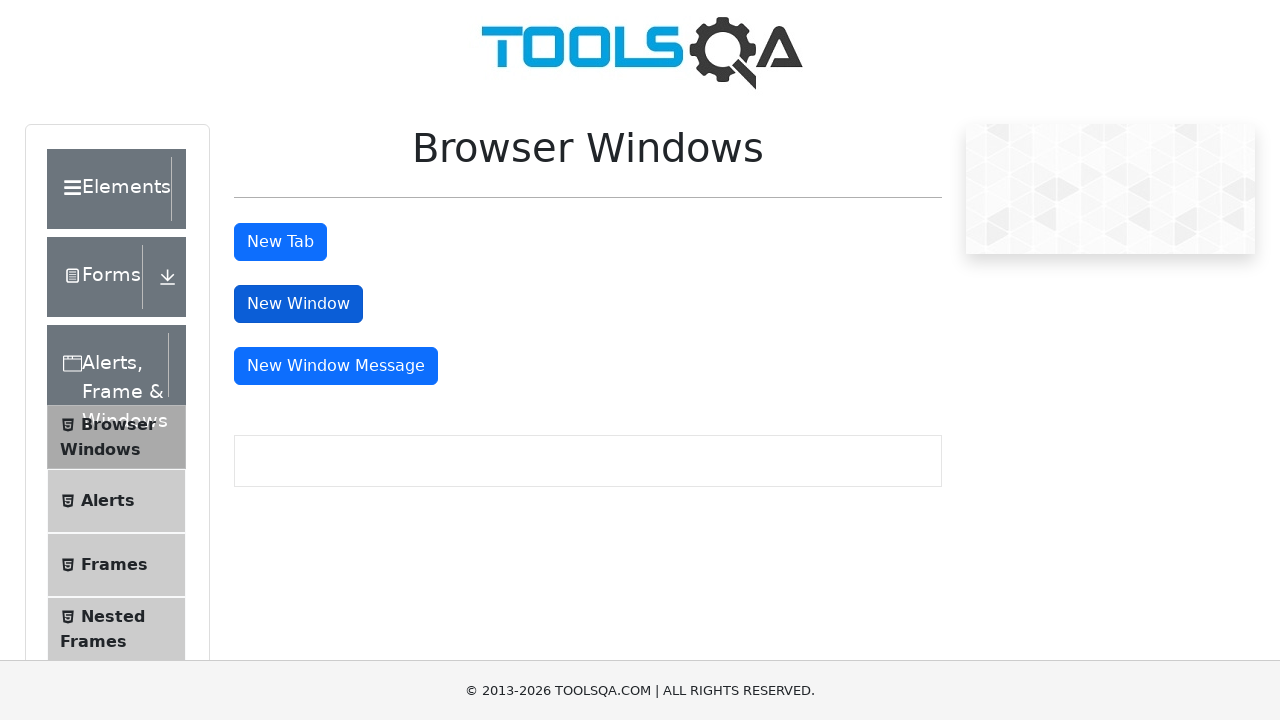

Closed the third window
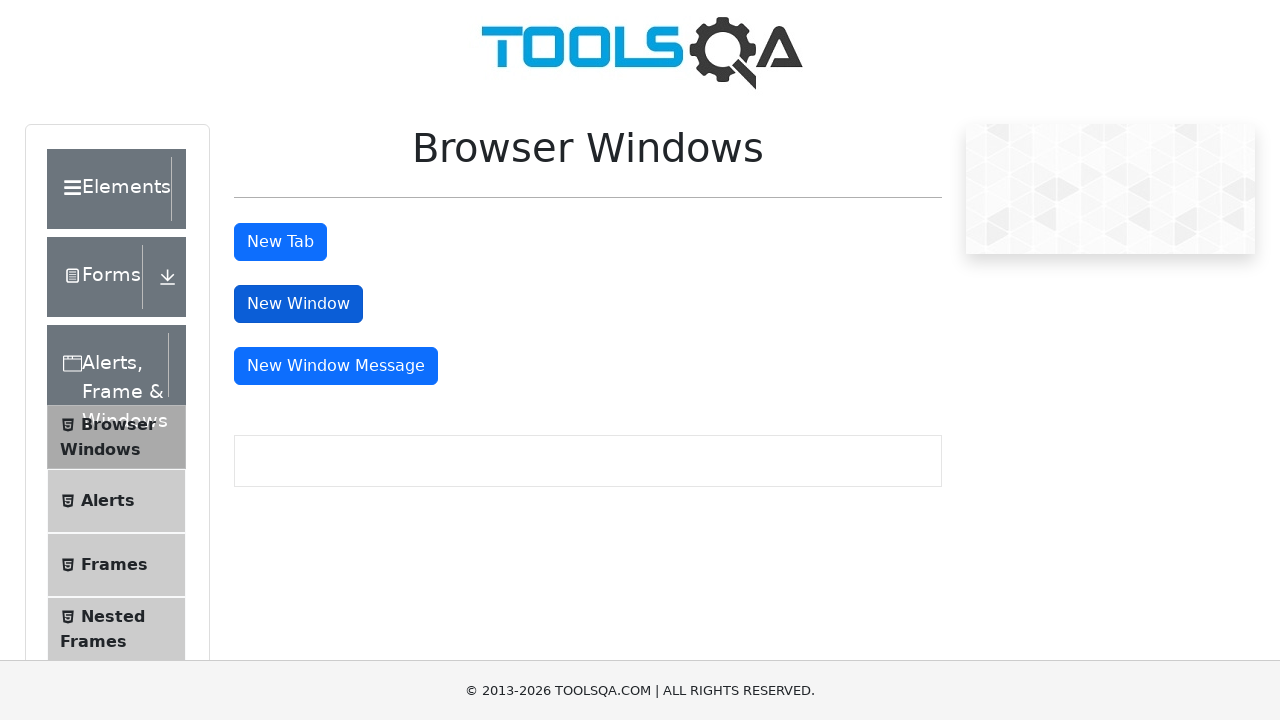

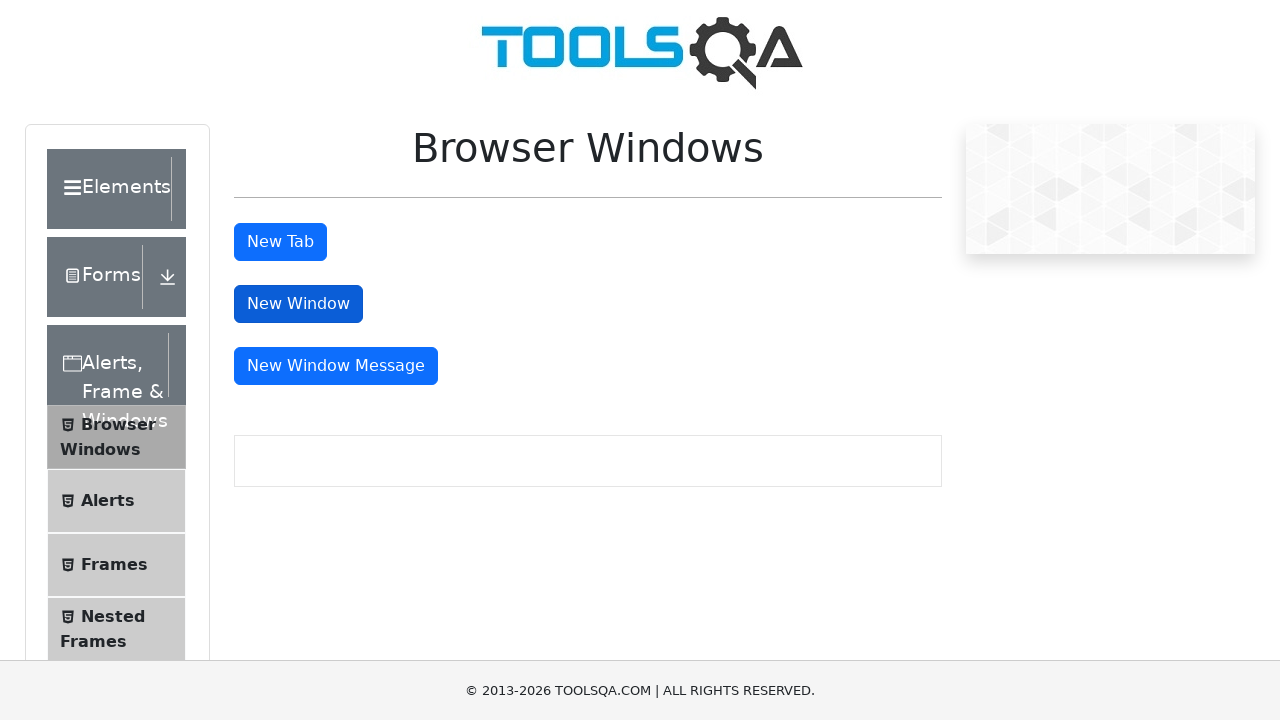